Tests radio button selection functionality by clicking three different radio buttons using different selector strategies (ID, CSS selector, and XPath)

Starting URL: http://formy-project.herokuapp.com/radiobutton

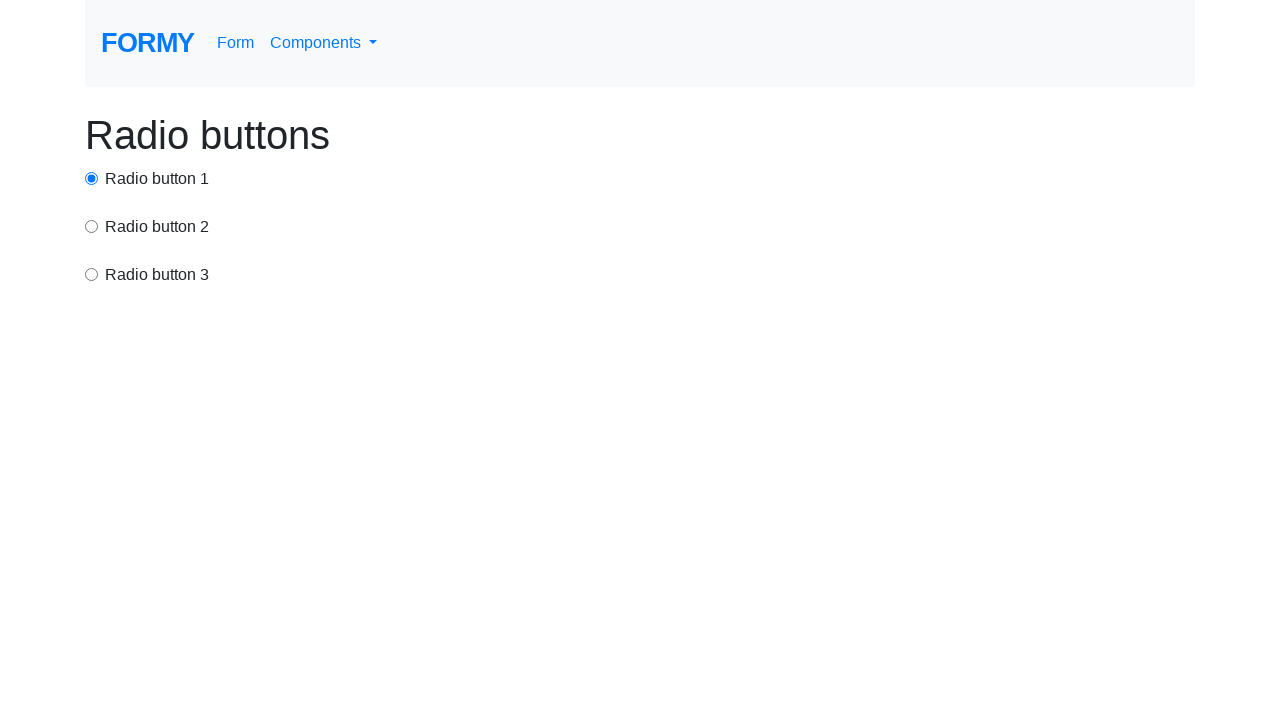

Clicked first radio button using ID selector at (92, 178) on #radio-button-1
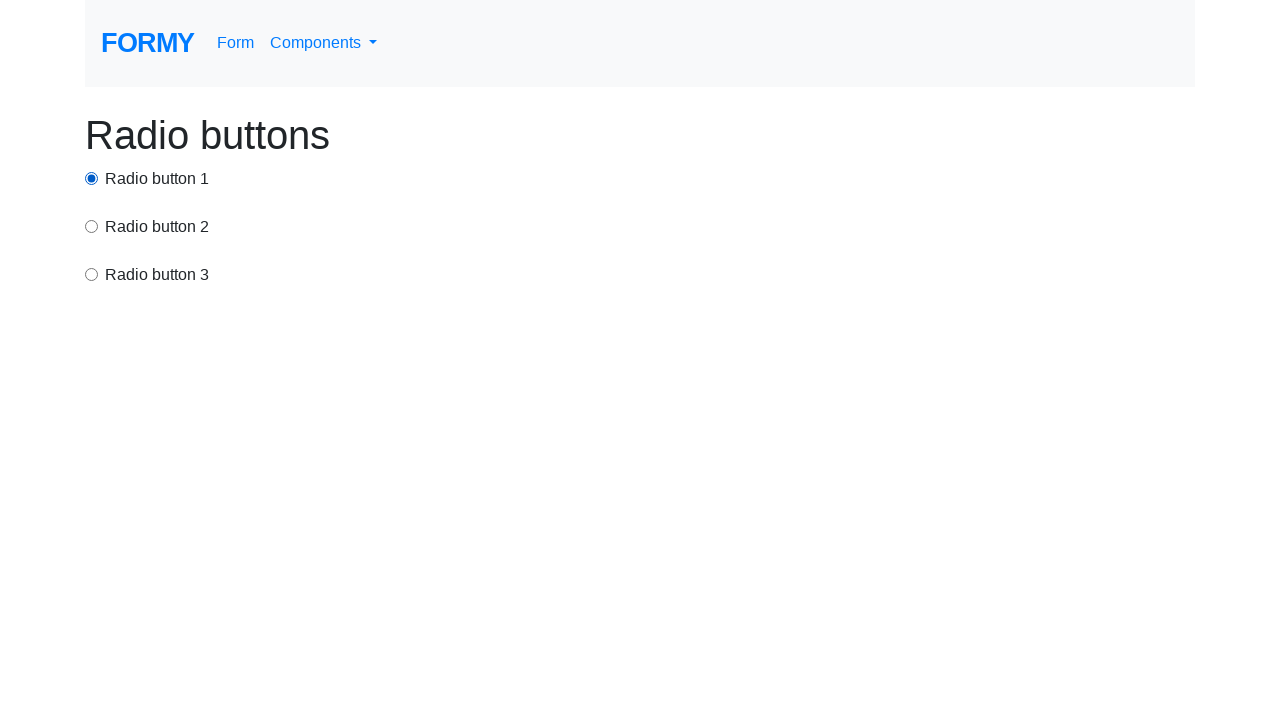

Clicked second radio button using CSS selector at (92, 226) on input[value='option2']
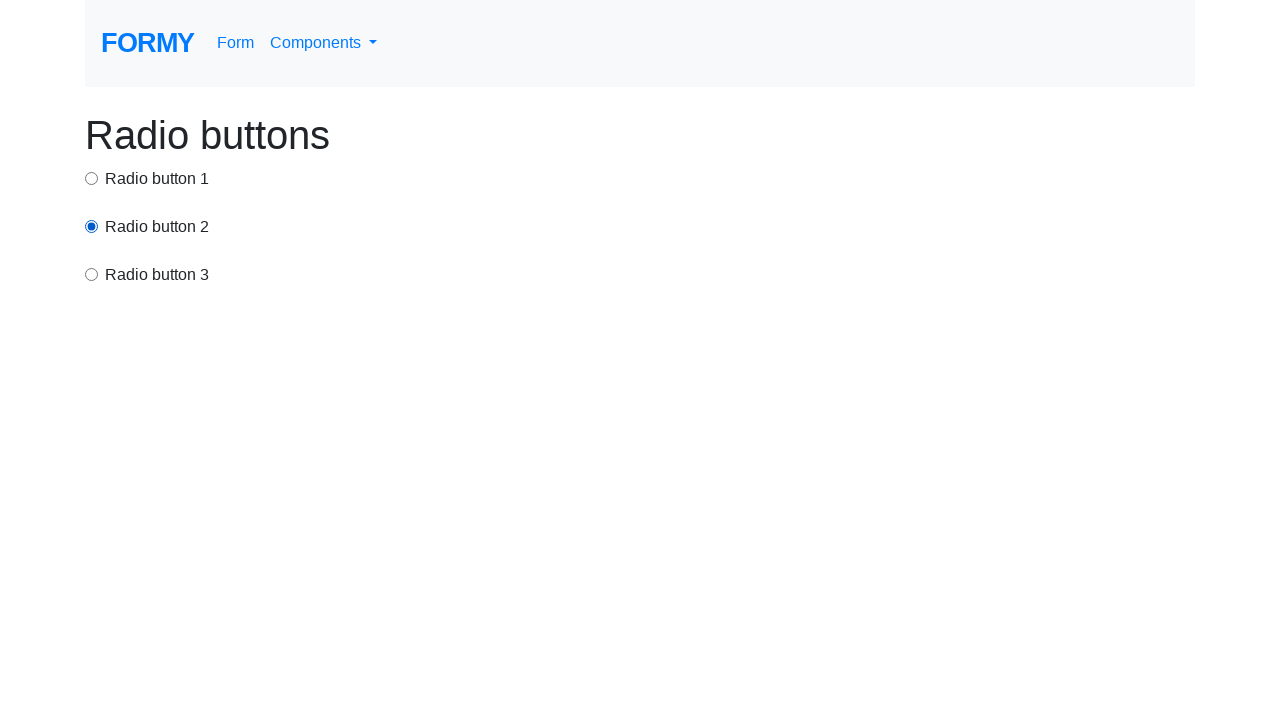

Clicked third radio button using XPath selector at (92, 274) on xpath=/html/body/div/div[3]/input
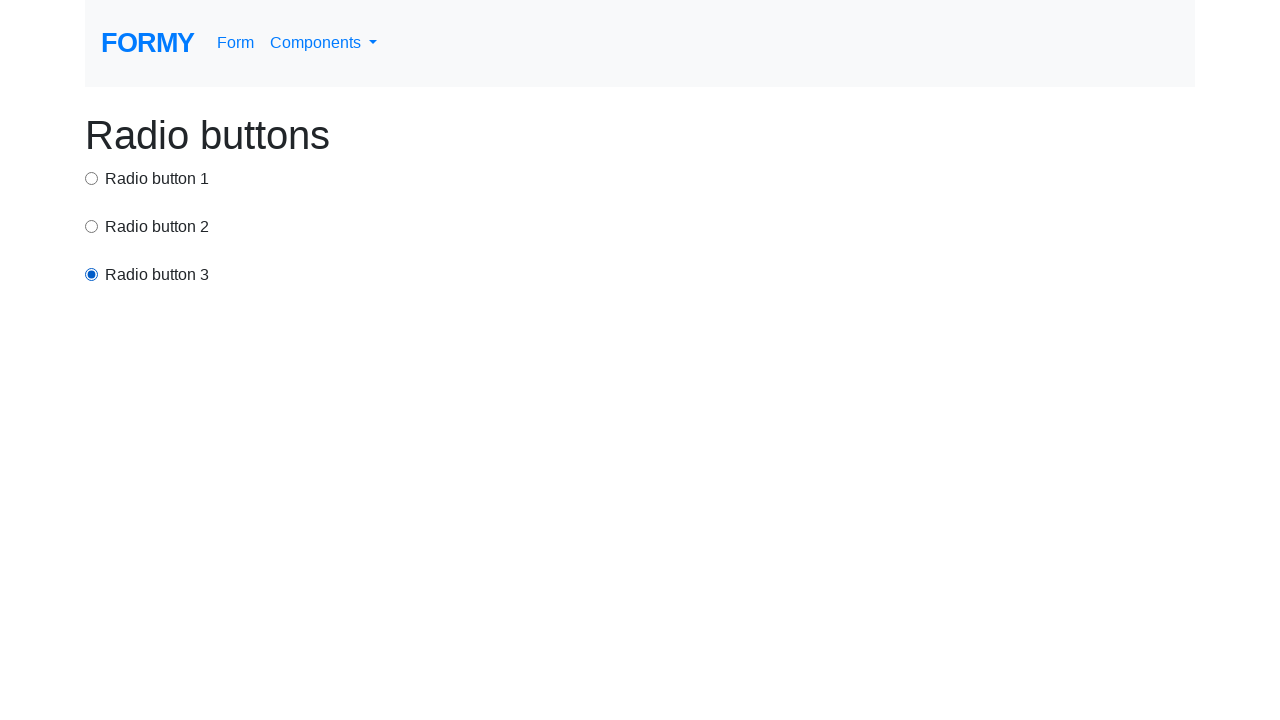

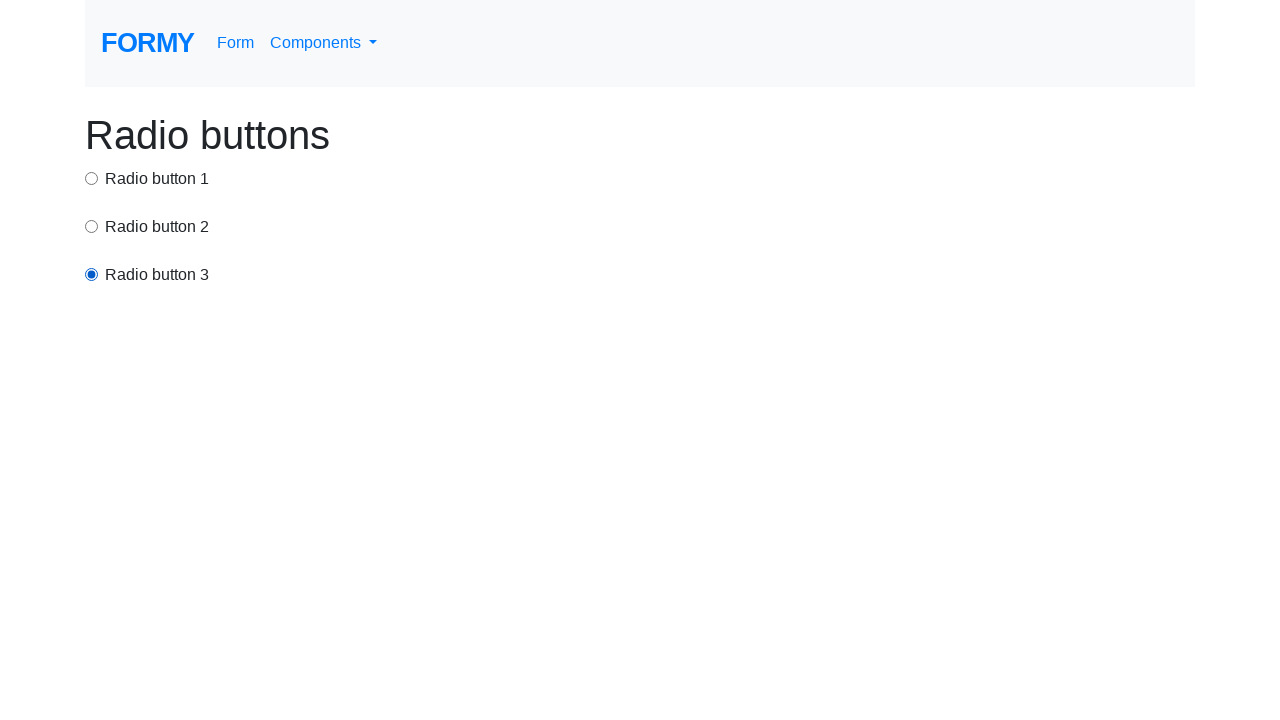